Tests JavaScript alert handling by clicking a button that triggers an alert and then accepting/dismissing the alert dialog

Starting URL: http://www.tizag.com/javascriptT/javascriptalert.php

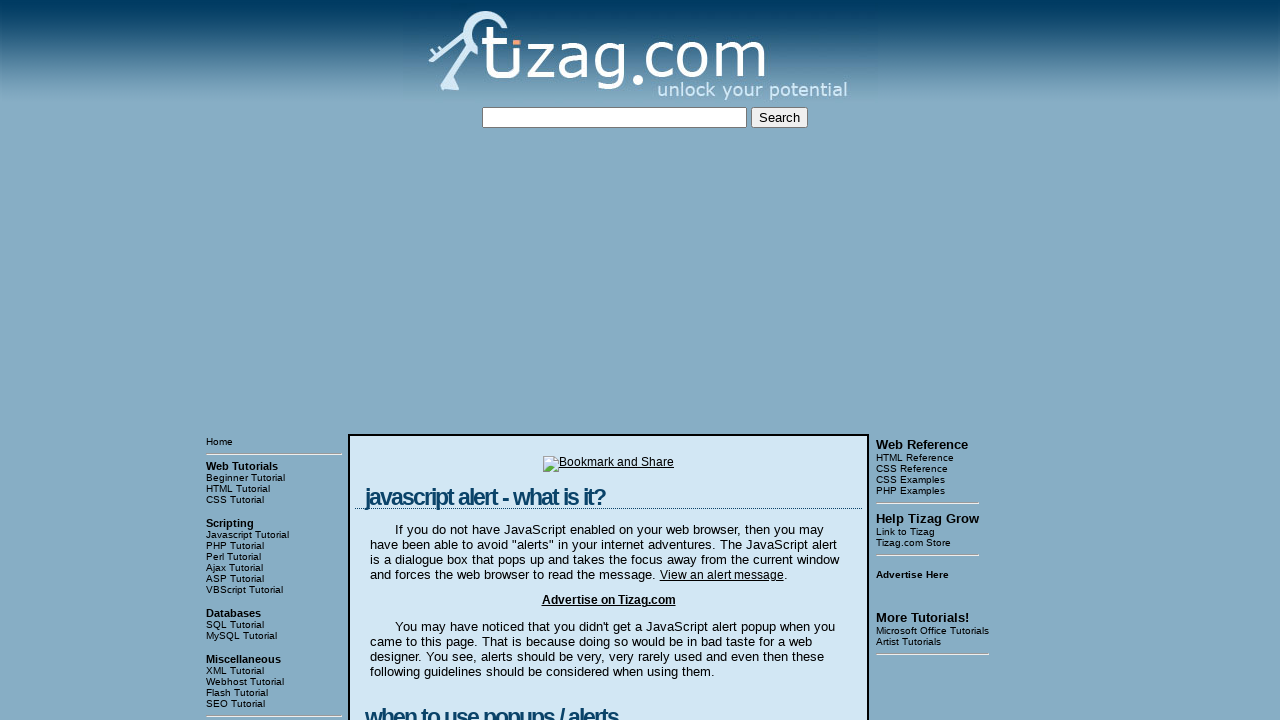

Set up dialog handler to accept JavaScript alerts
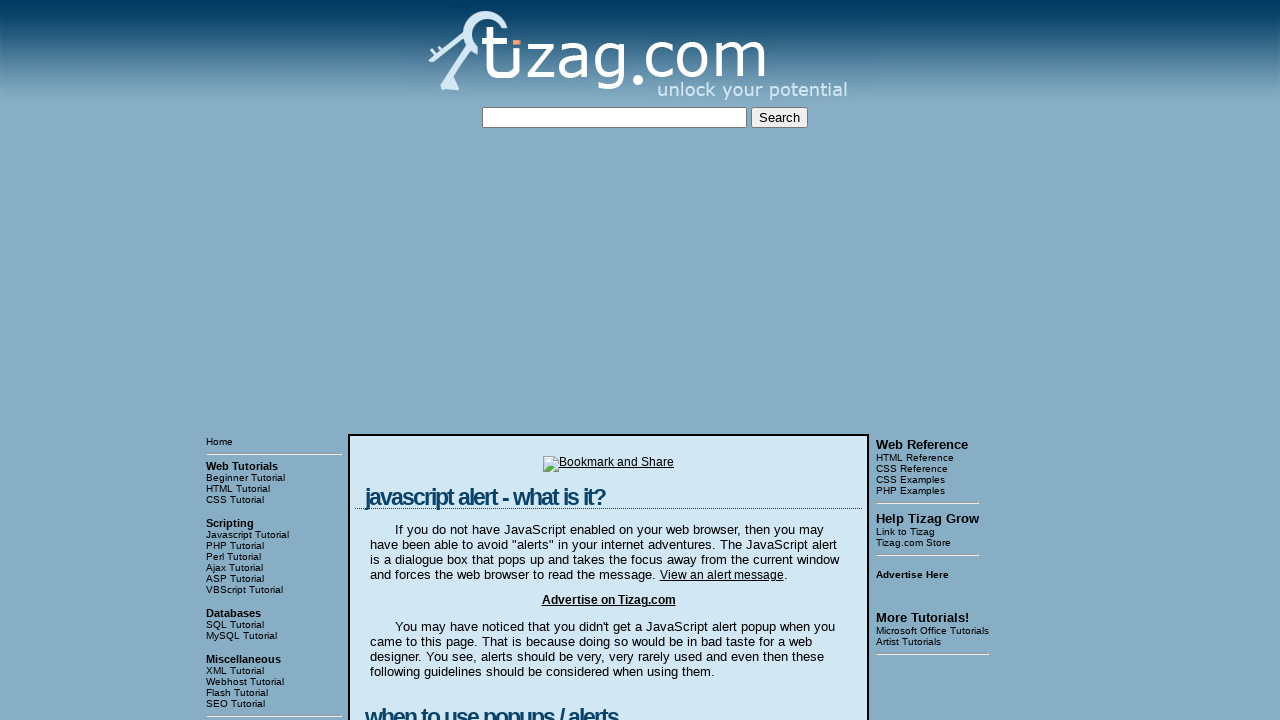

Clicked button to trigger JavaScript alert at (428, 361) on xpath=/html/body/table[3]/tbody/tr[1]/td[2]/table/tbody/tr/td/div[4]/form/input
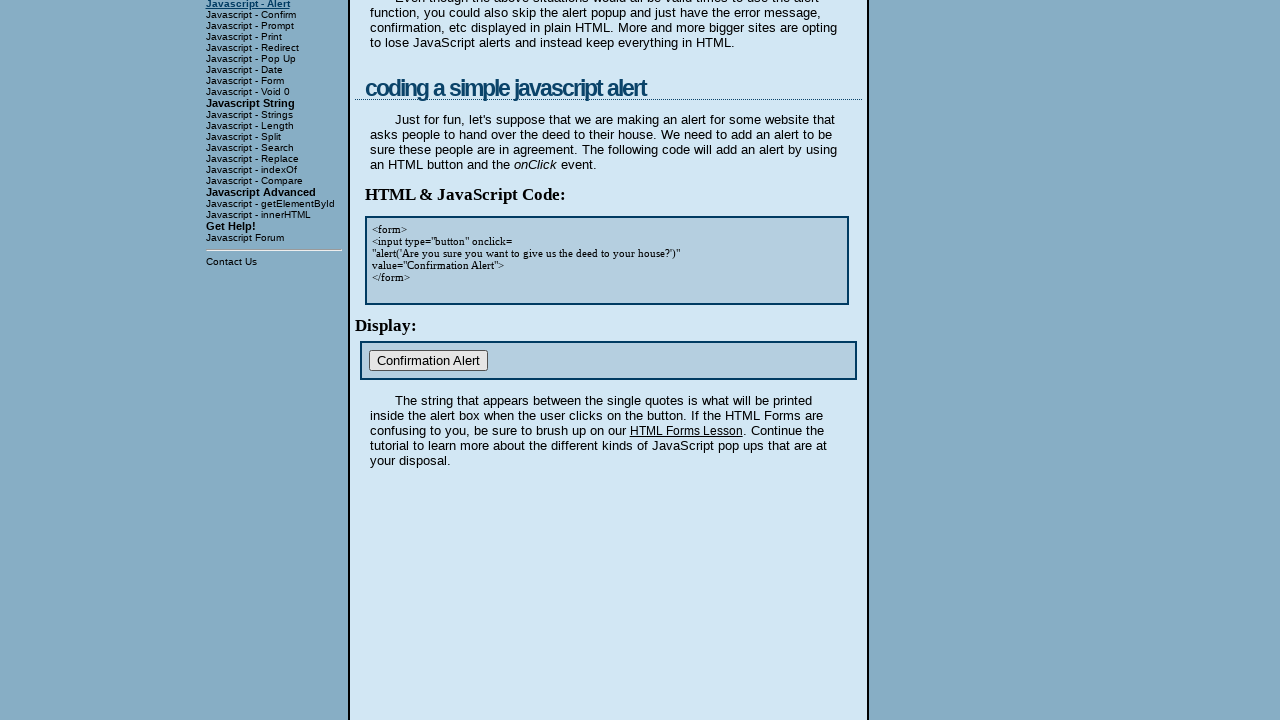

Waited for alert dialog to be handled
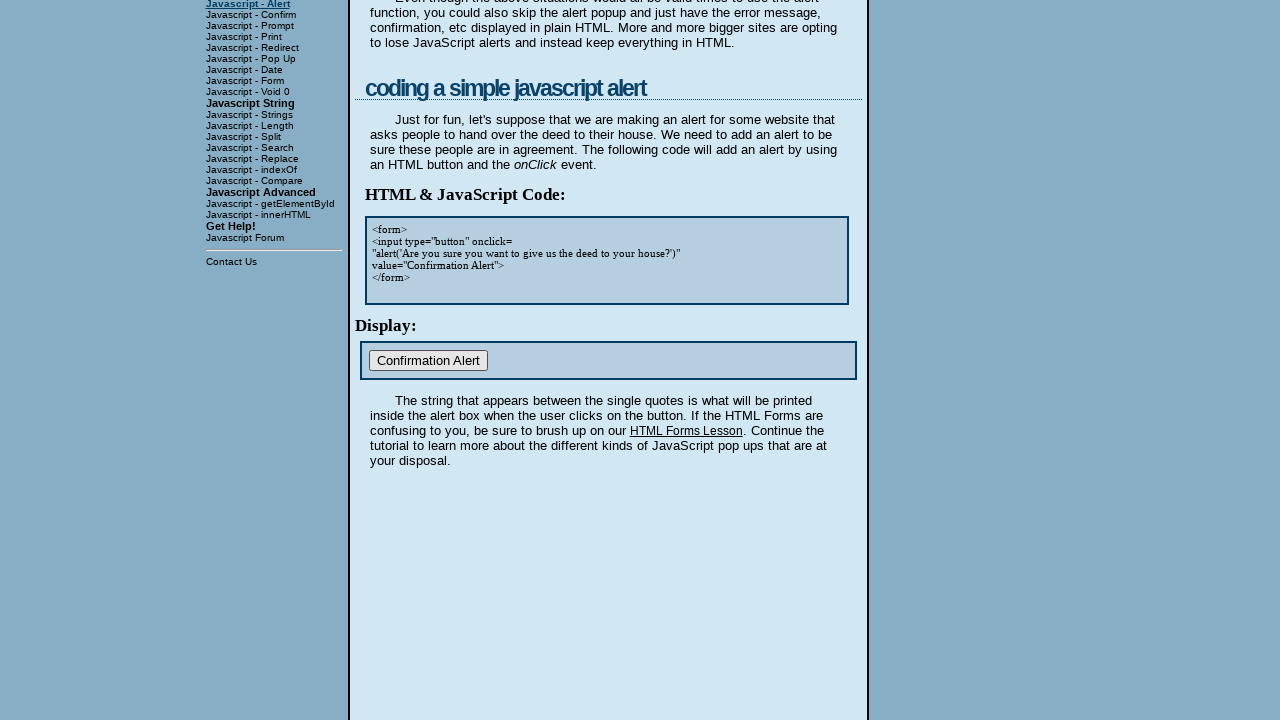

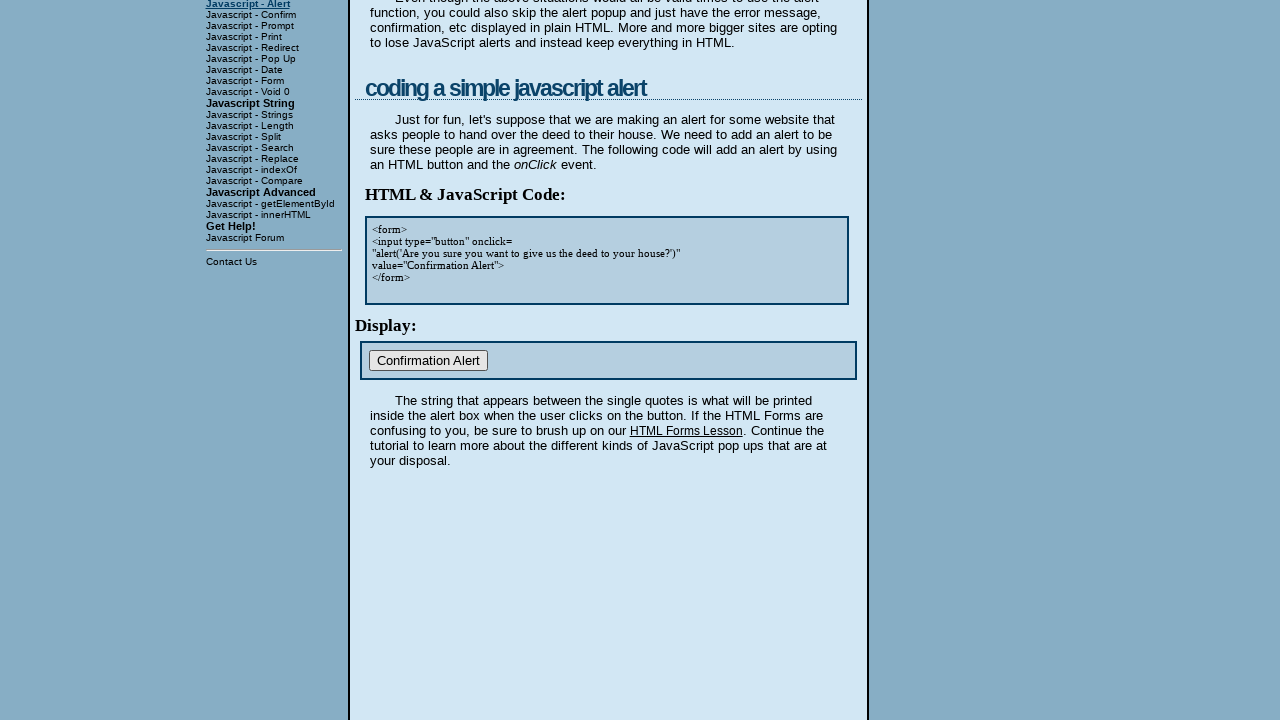